Tests Selenium 4's relative locator features by finding and clicking elements based on their position relative to other elements on the page

Starting URL: https://the-internet.herokuapp.com/

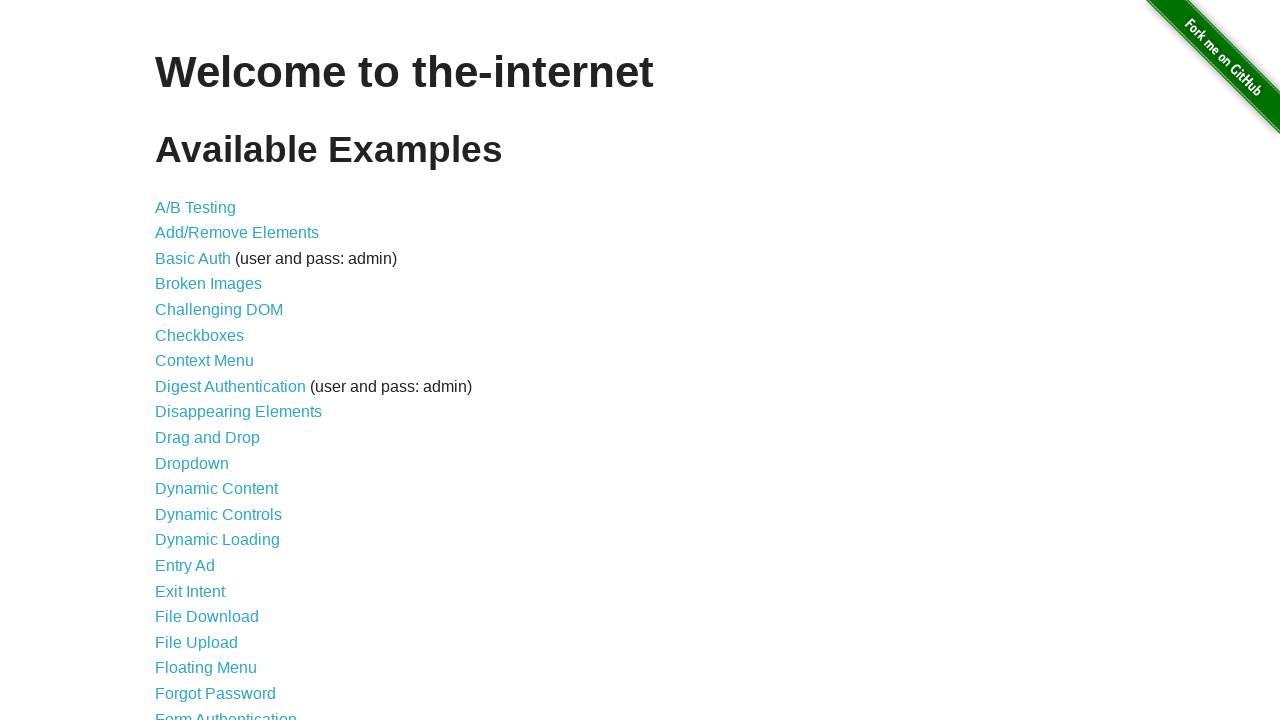

Clicked A/B Testing link (above Add/Remove Elements) at (196, 207) on a >> internal:has-text="A/B Testing"i
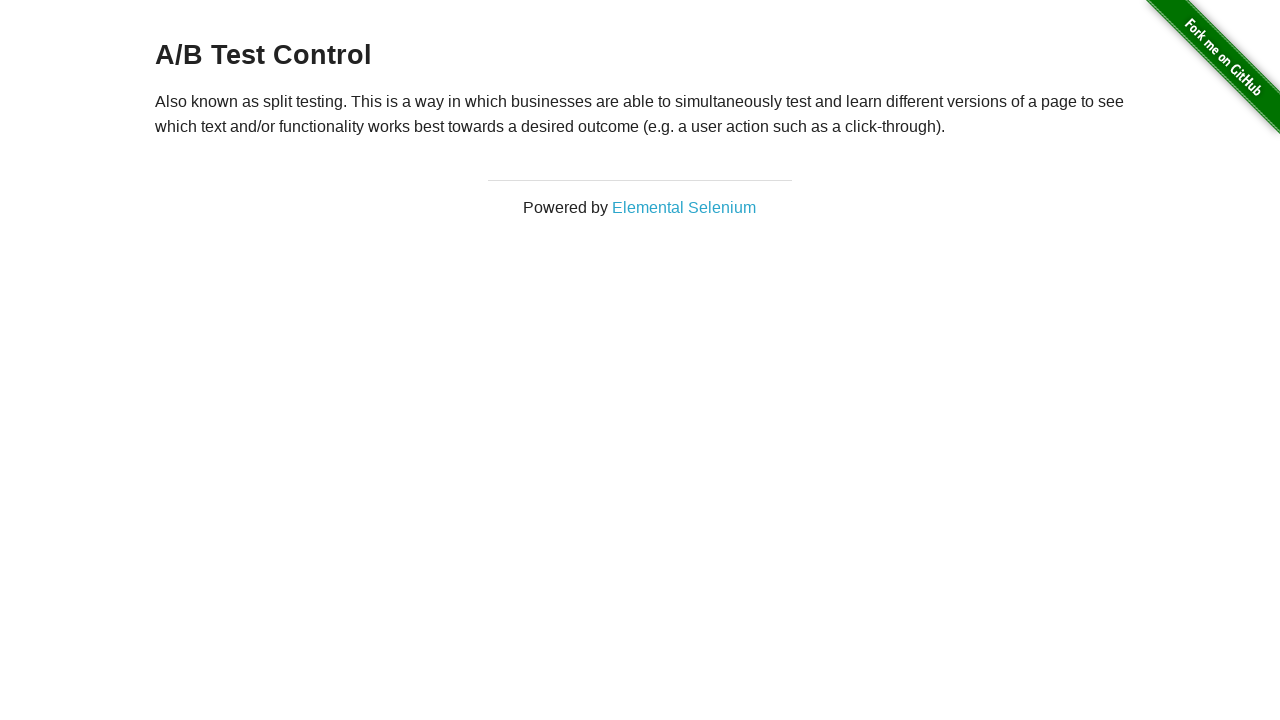

Navigated back to main page
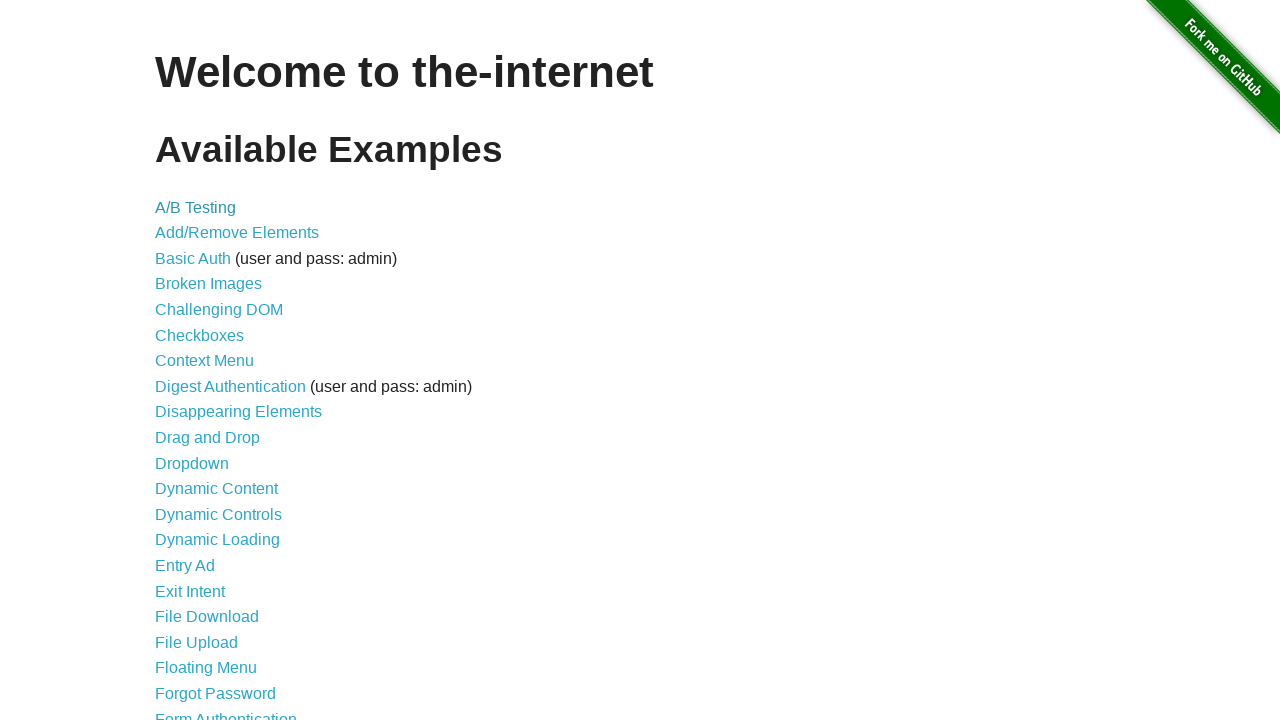

Clicked Basic Auth link (below Add/Remove Elements) at (193, 258) on a >> internal:has-text="Basic Auth"i
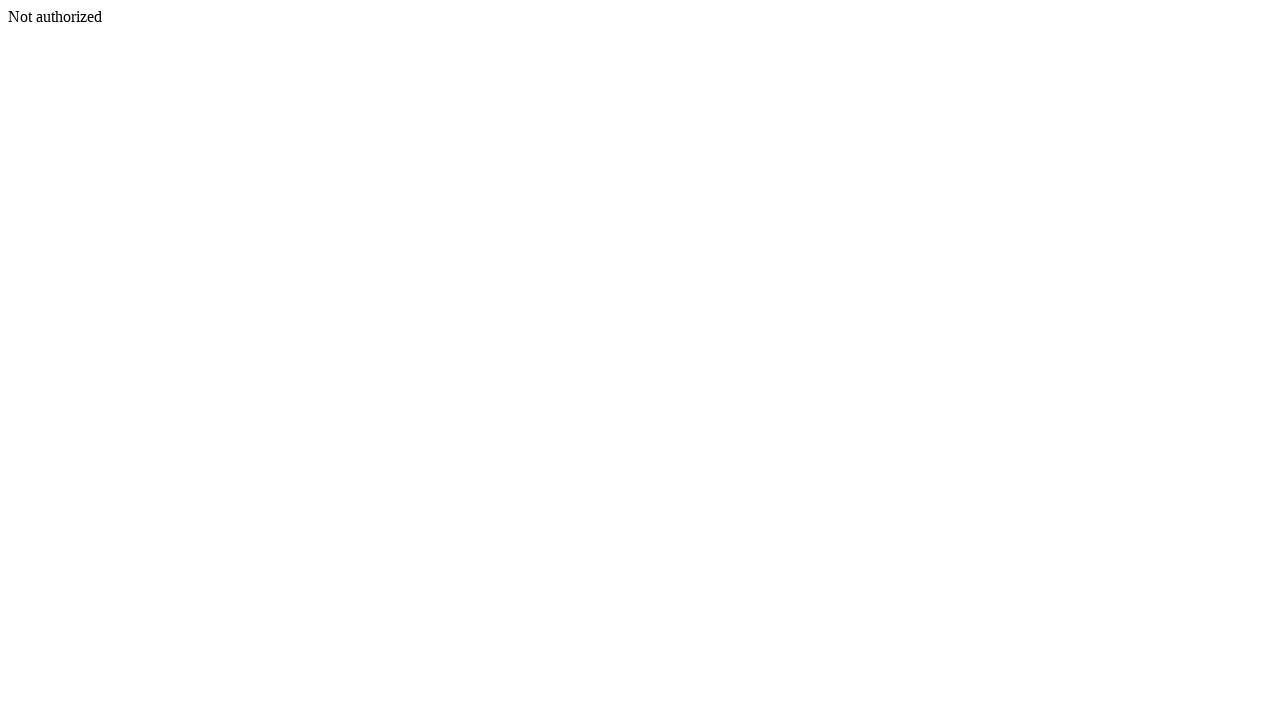

Navigated back to main page
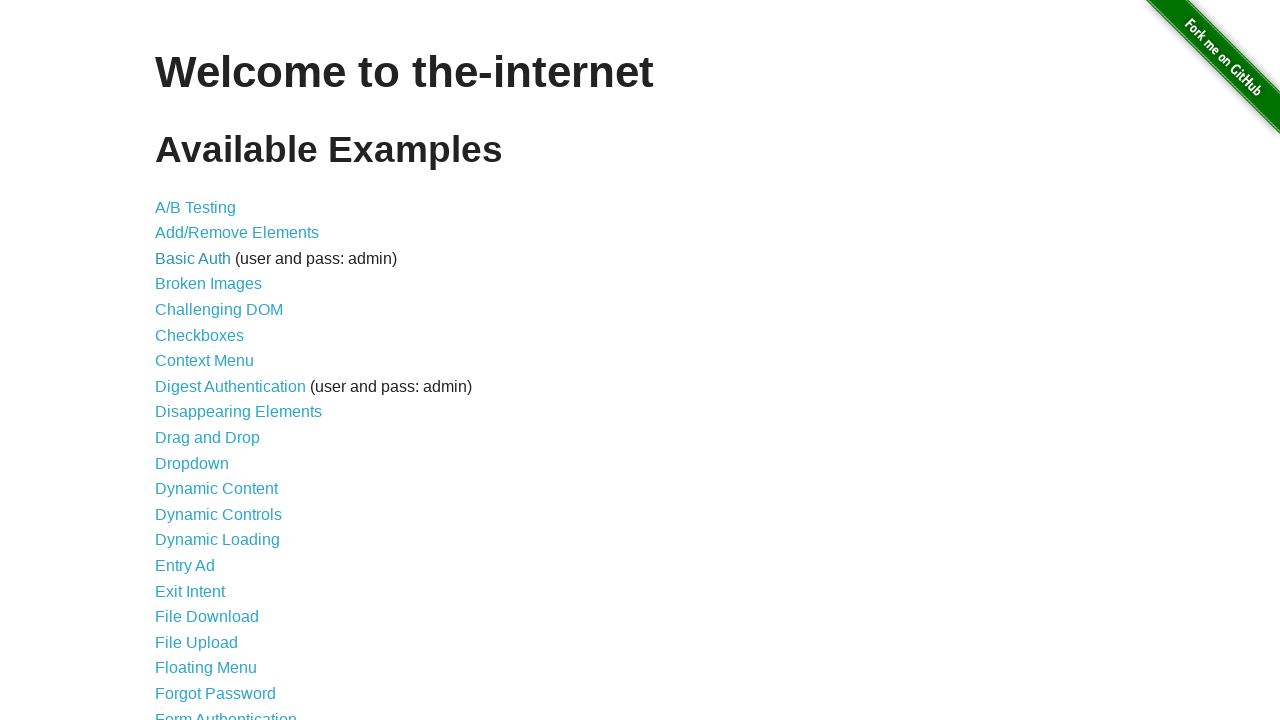

Clicked Broken Images link (near Add/Remove Elements) at (208, 284) on a >> internal:has-text="Broken Images"i
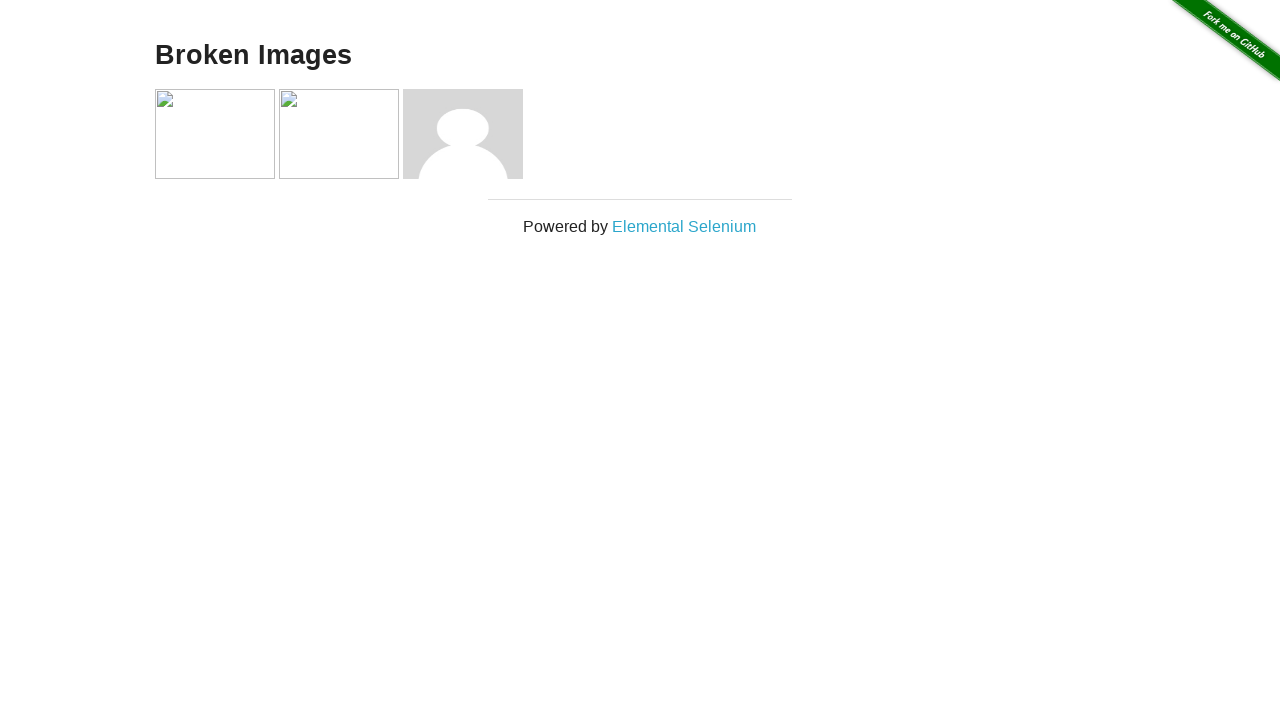

Navigated back to main page
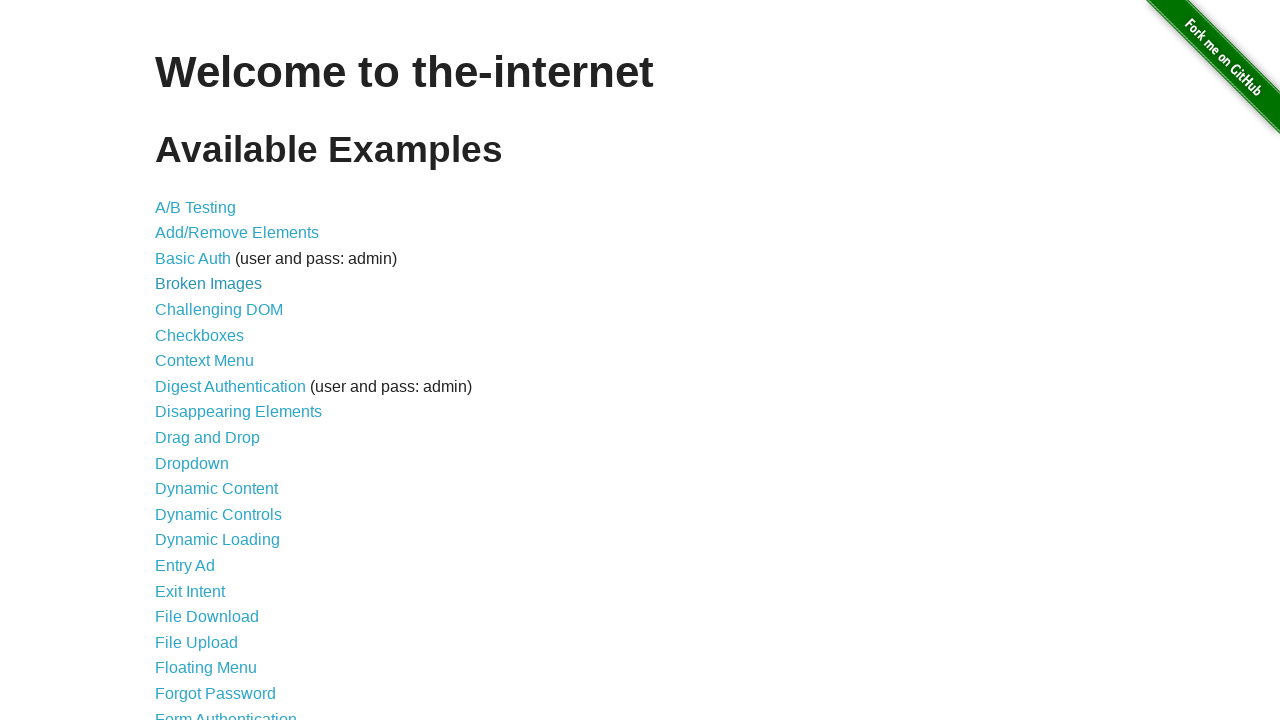

Clicked Broken Images link (to the right of Add/Remove Elements) at (208, 284) on a >> internal:has-text="Broken Images"i
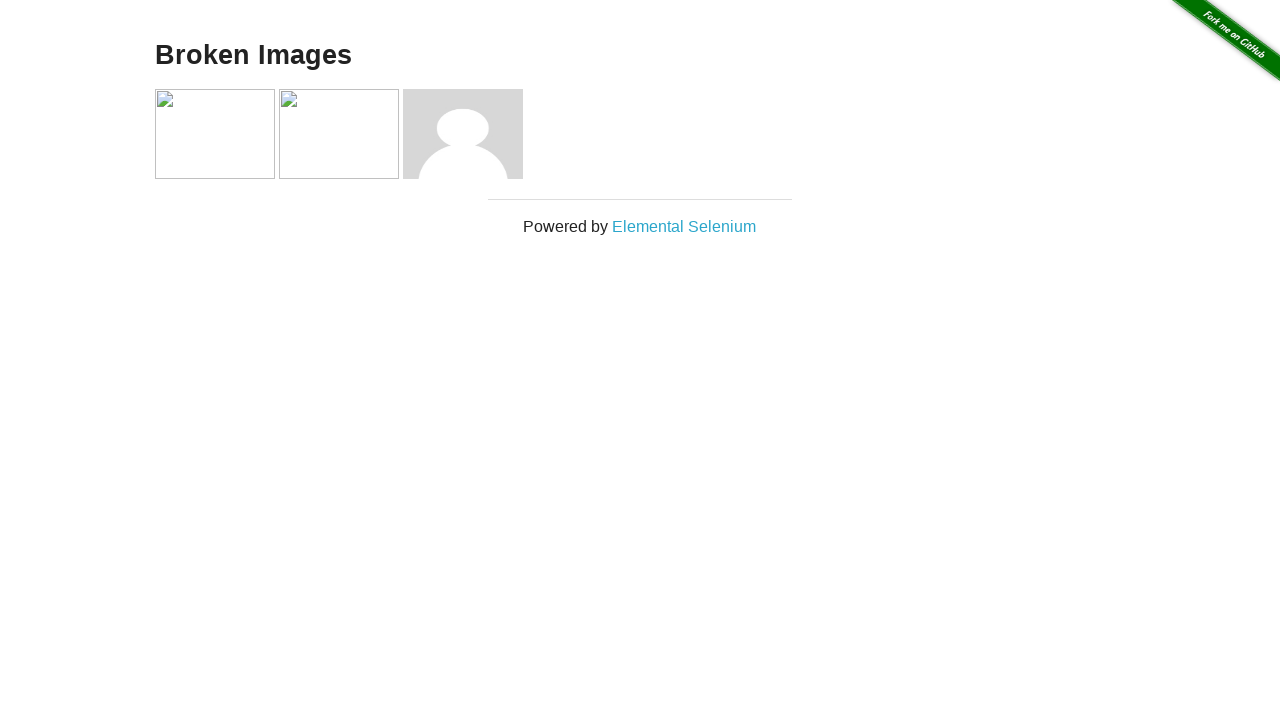

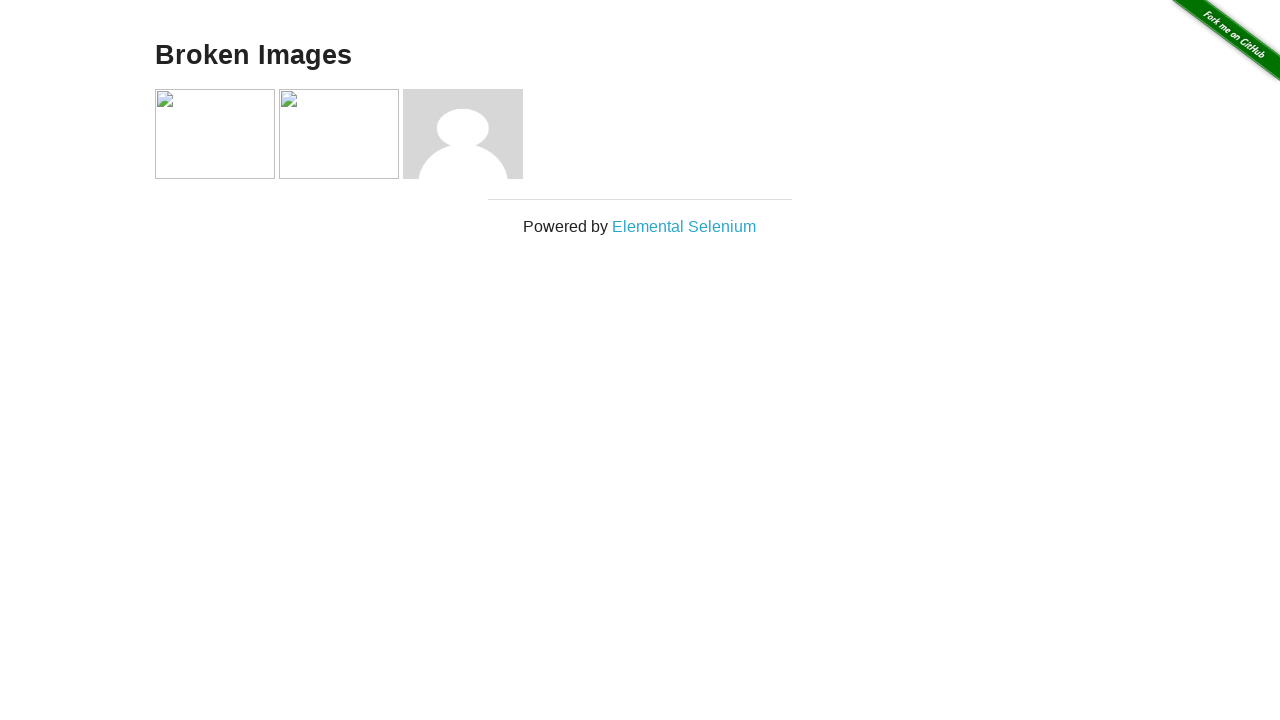